Tests dynamic controls page by interacting with a checkbox - clicking it to toggle its selected state

Starting URL: https://v1.training-support.net/selenium/dynamic-controls

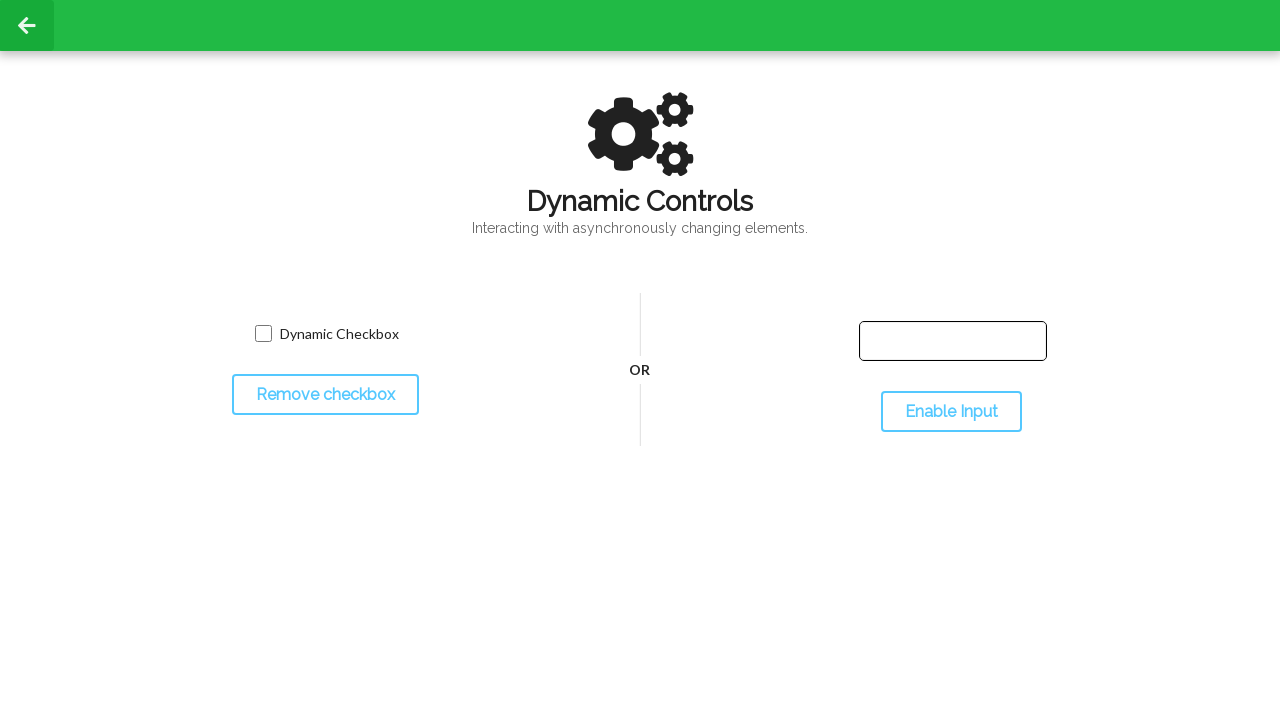

Clicked the checkbox to toggle its selected state at (263, 334) on input[name='toggled']
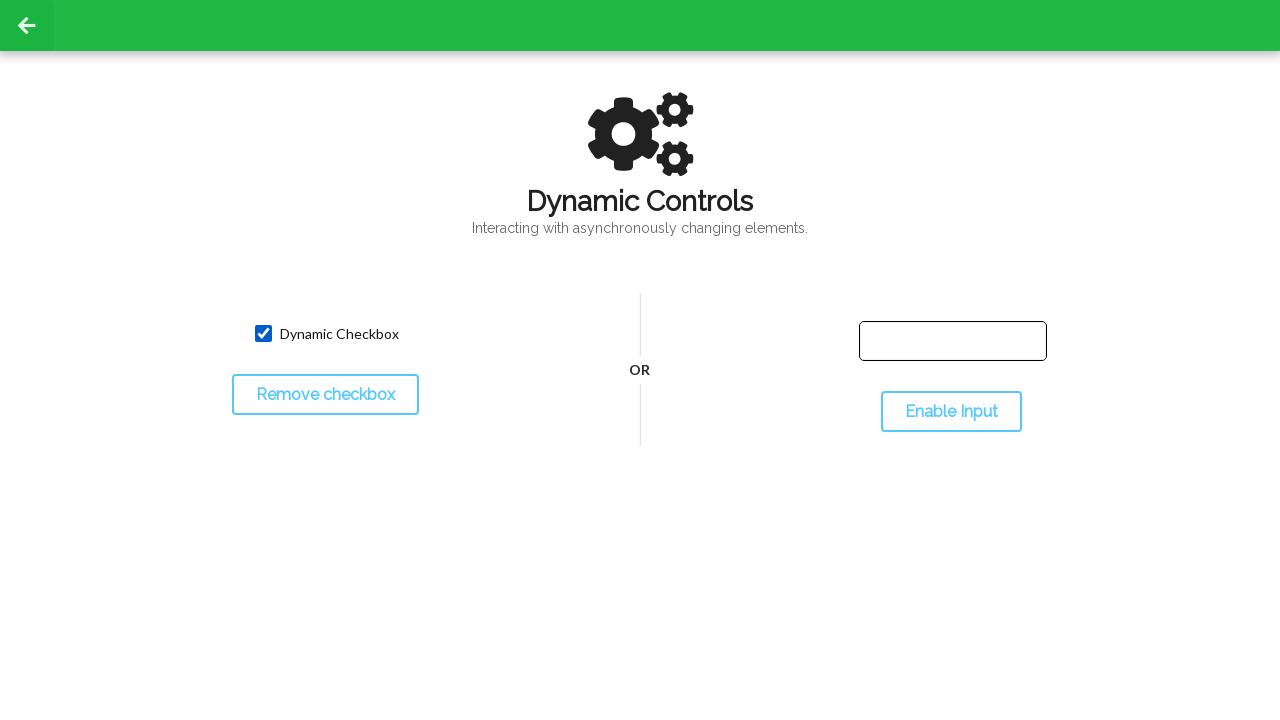

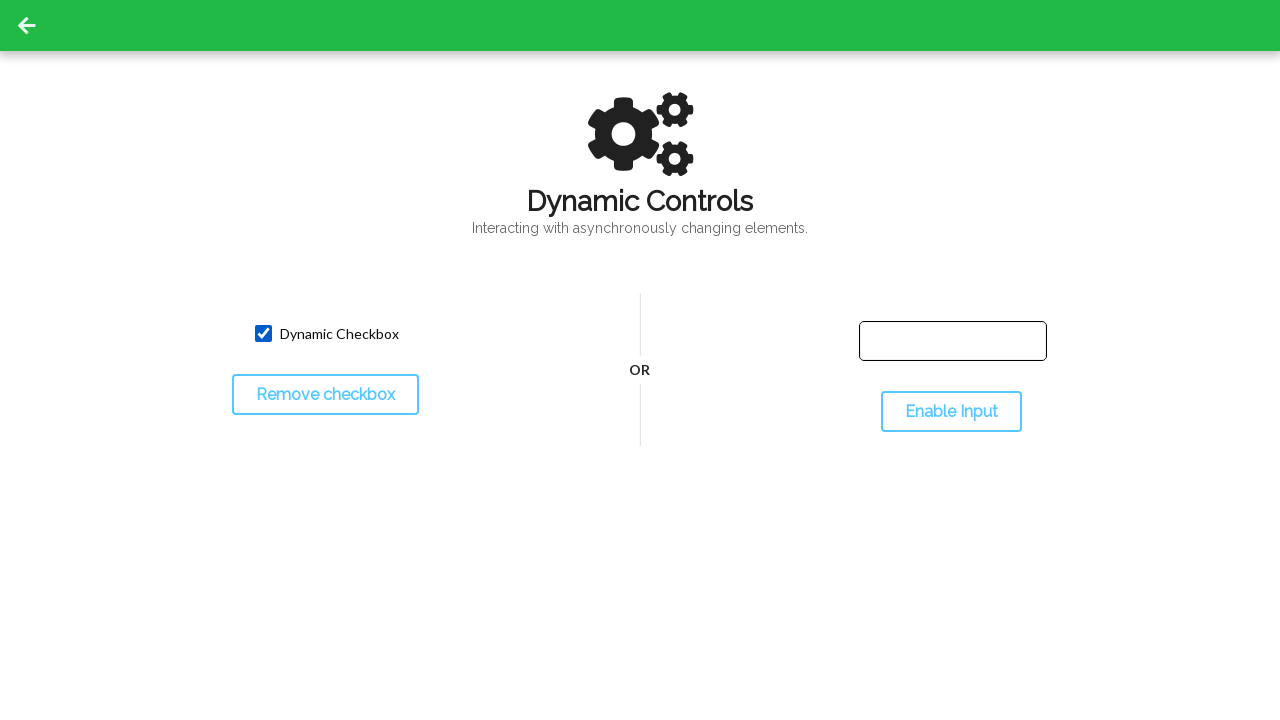